Performs a Ctrl+Click action on the BEAUTY menu item to open it in a new tab

Starting URL: https://www.ajio.com/

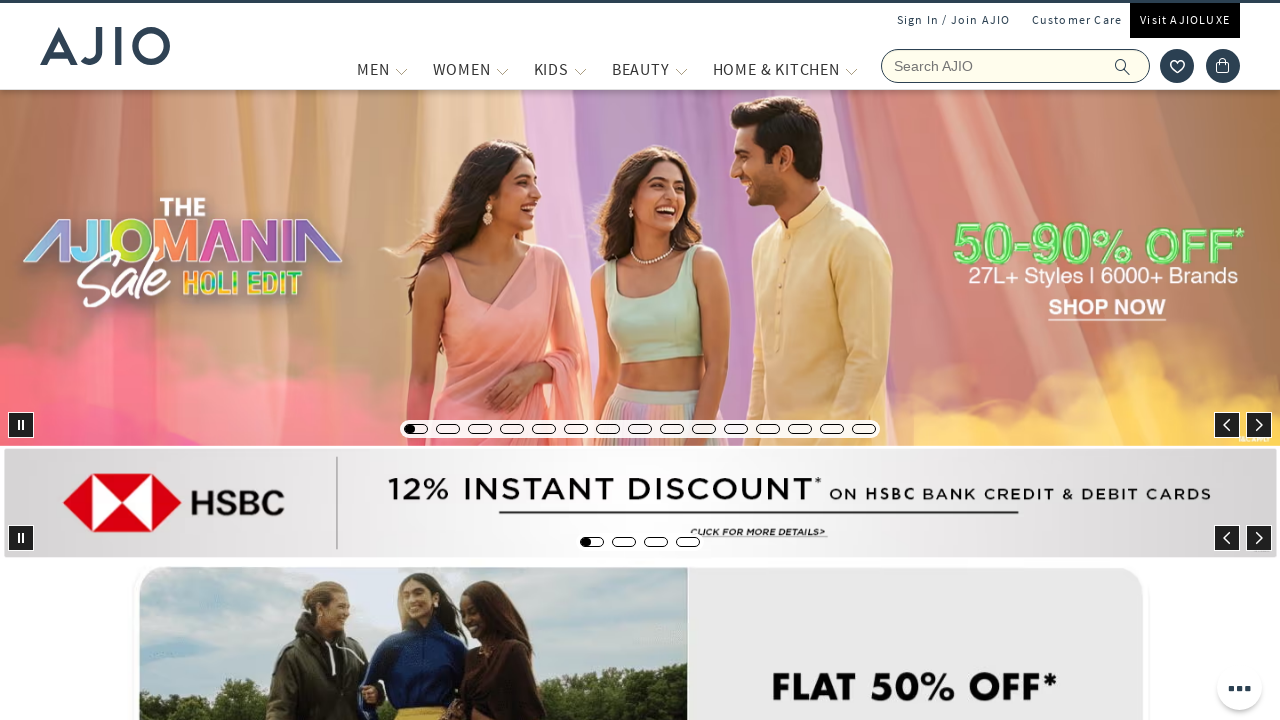

Located BEAUTY menu item element
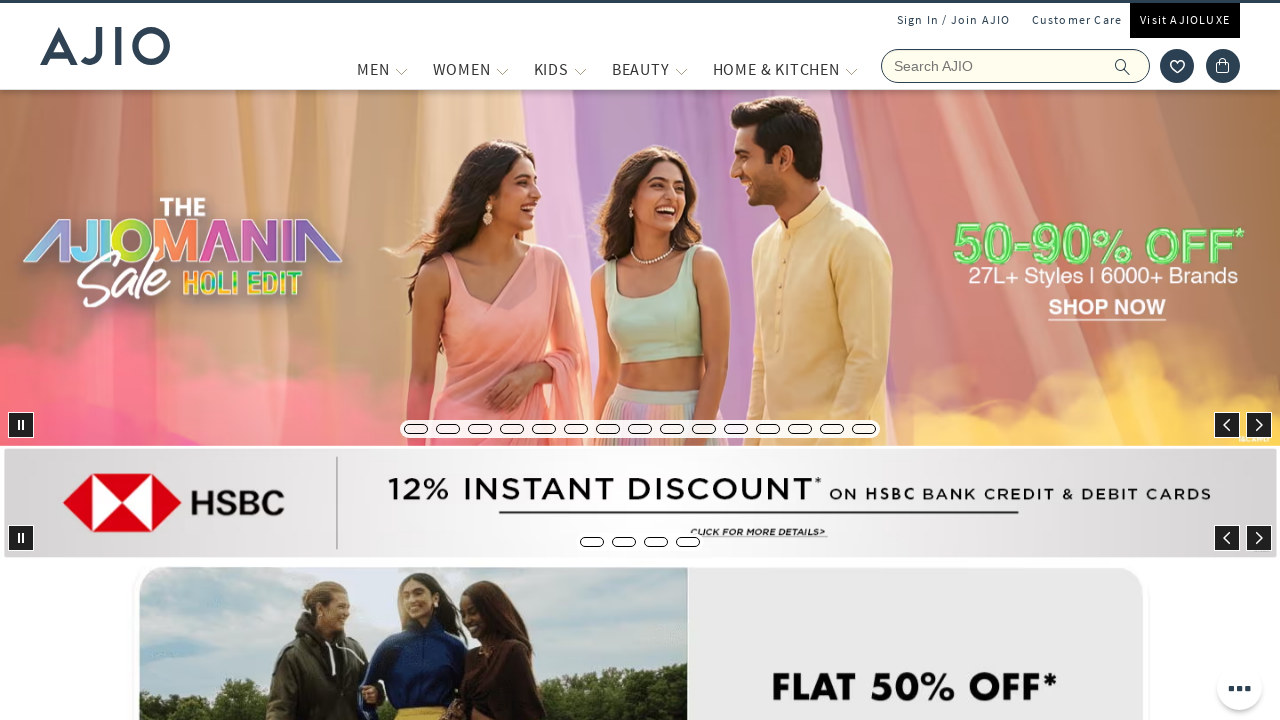

Performed Ctrl+Click on BEAUTY menu item to open in new tab at (641, 69) on xpath=//span[text()='BEAUTY']
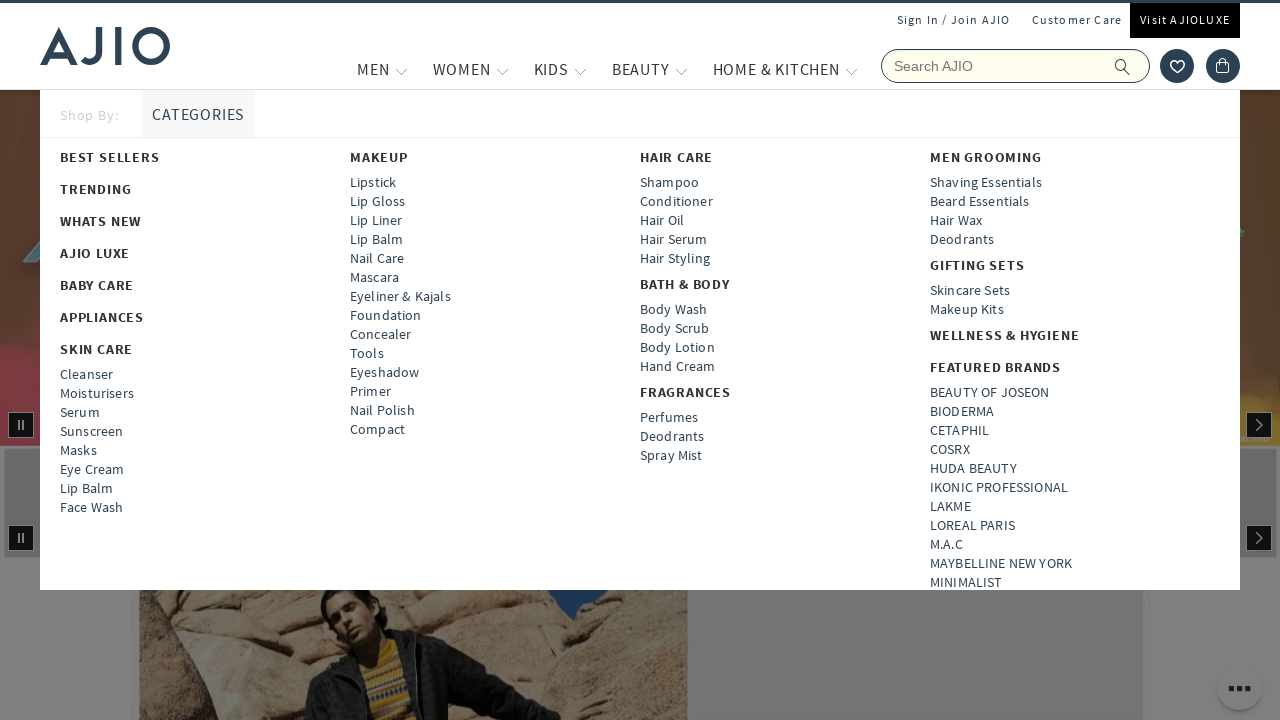

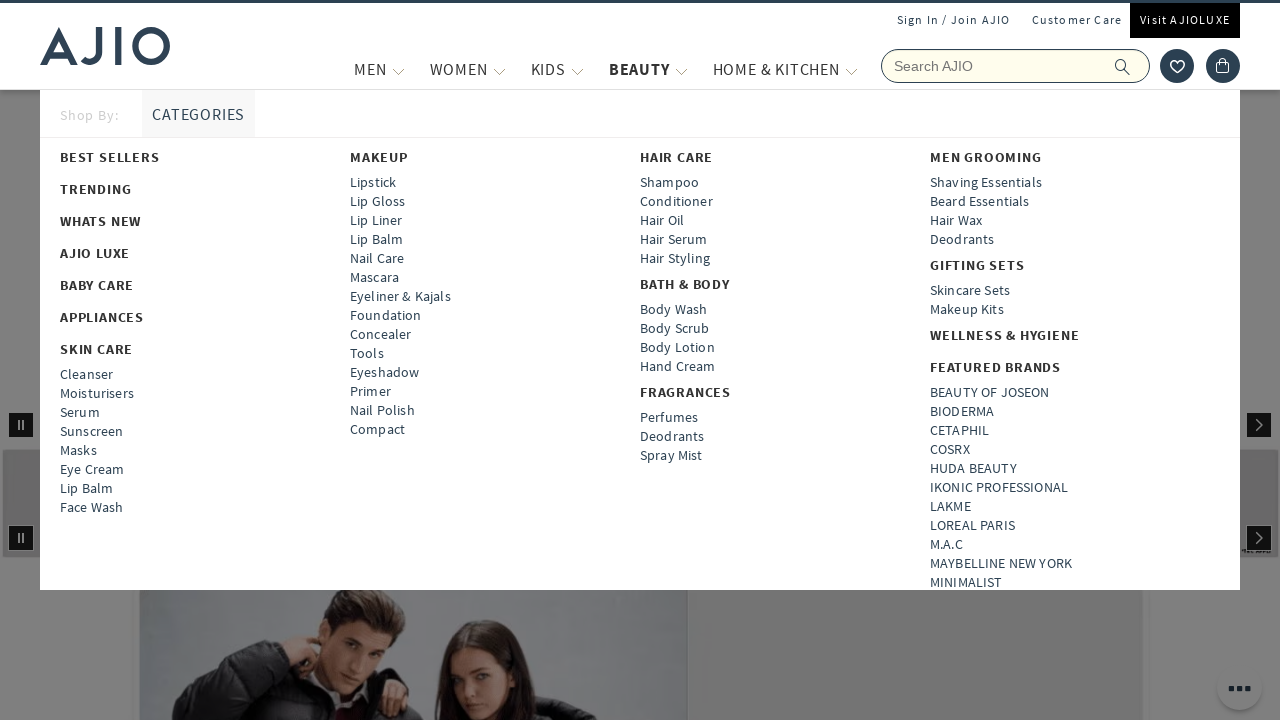